Tests filtering to display only completed todo items

Starting URL: https://demo.playwright.dev/todomvc

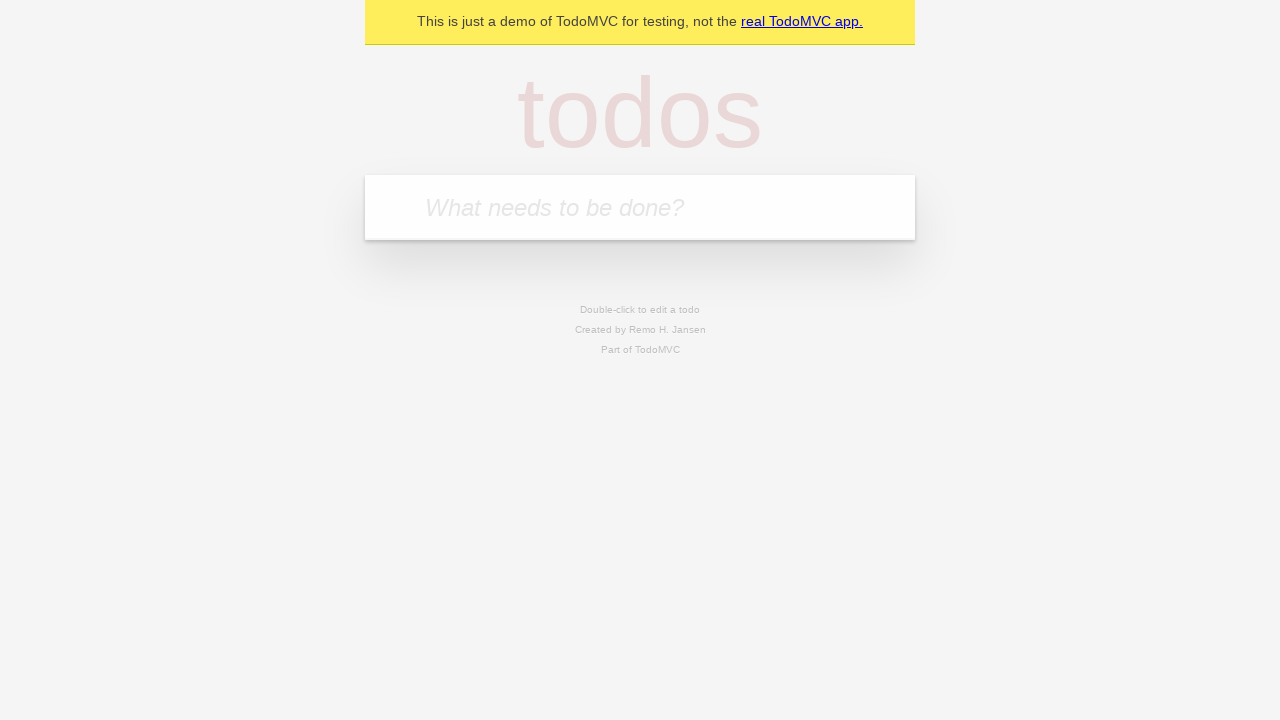

Filled todo input with 'buy some cheese' on internal:attr=[placeholder="What needs to be done?"i]
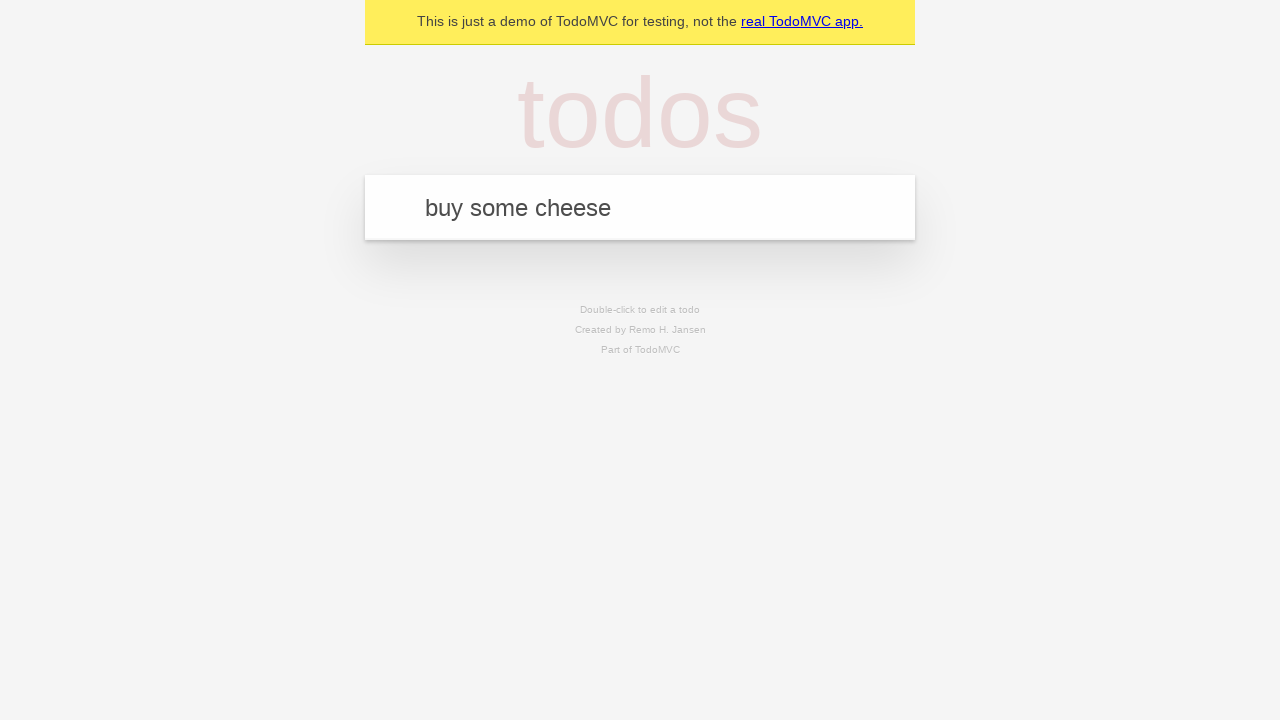

Pressed Enter to add first todo item on internal:attr=[placeholder="What needs to be done?"i]
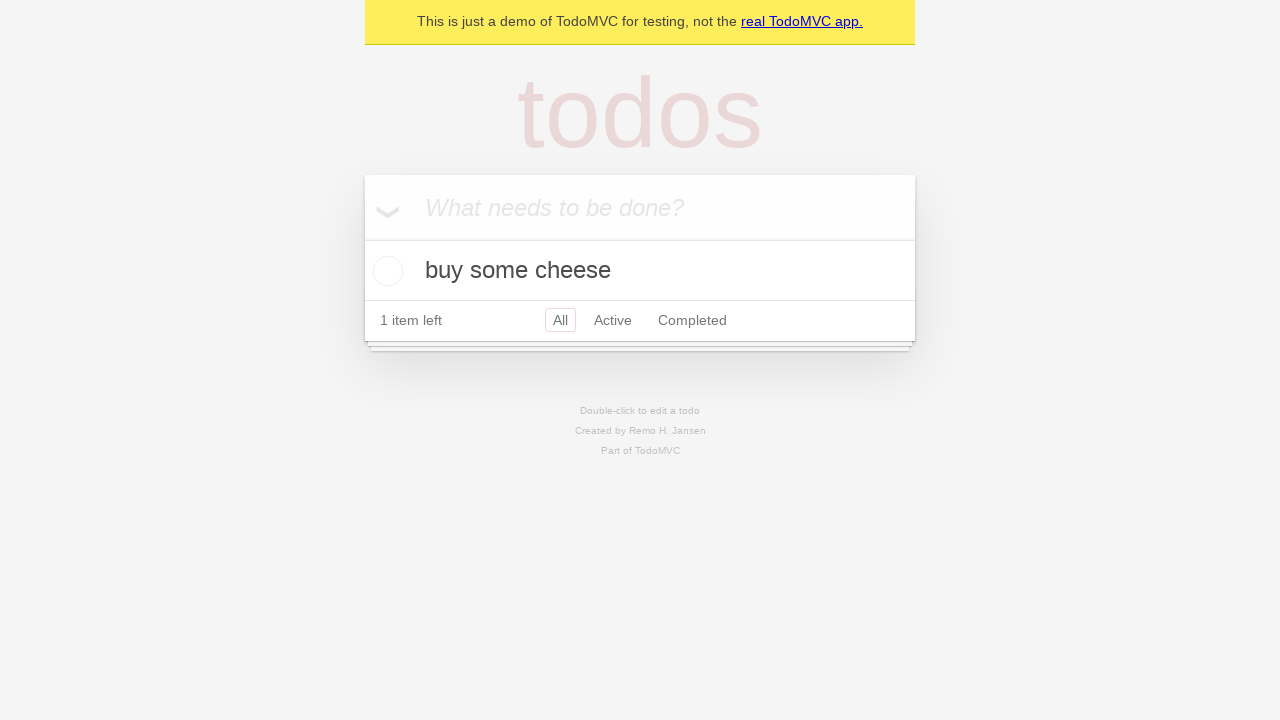

Filled todo input with 'feed the cat' on internal:attr=[placeholder="What needs to be done?"i]
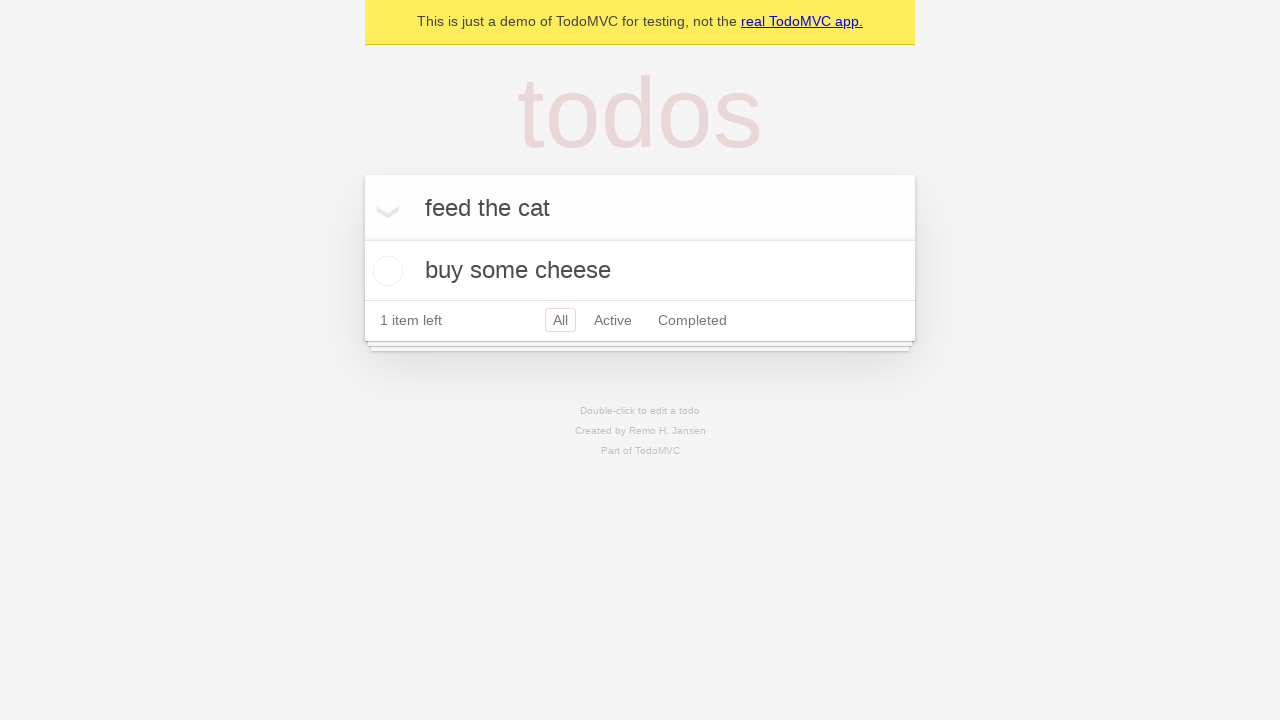

Pressed Enter to add second todo item on internal:attr=[placeholder="What needs to be done?"i]
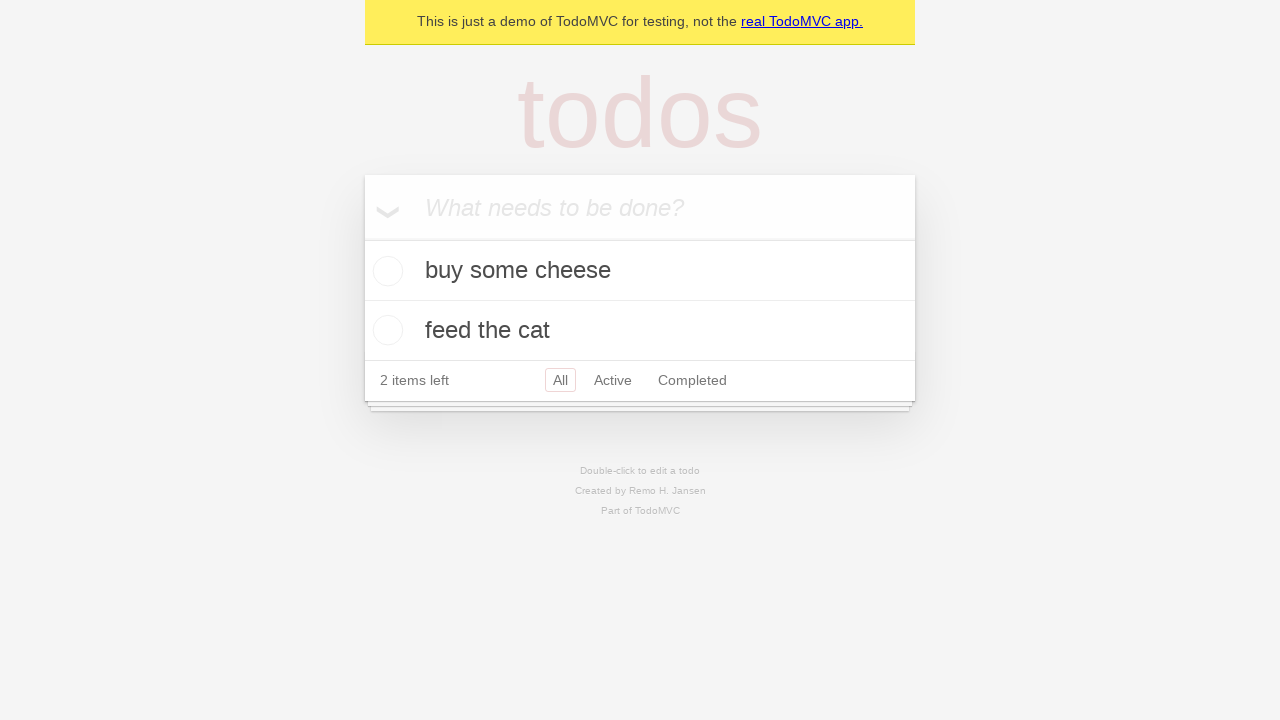

Filled todo input with 'book a doctors appointment' on internal:attr=[placeholder="What needs to be done?"i]
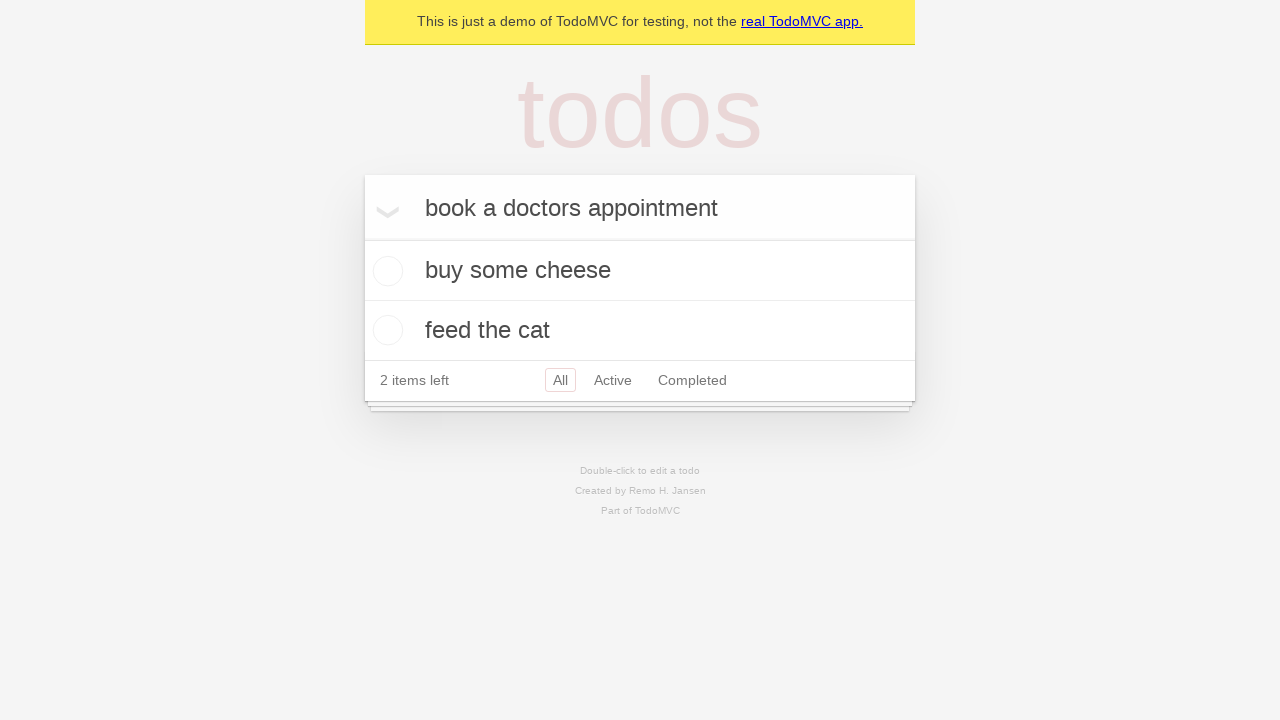

Pressed Enter to add third todo item on internal:attr=[placeholder="What needs to be done?"i]
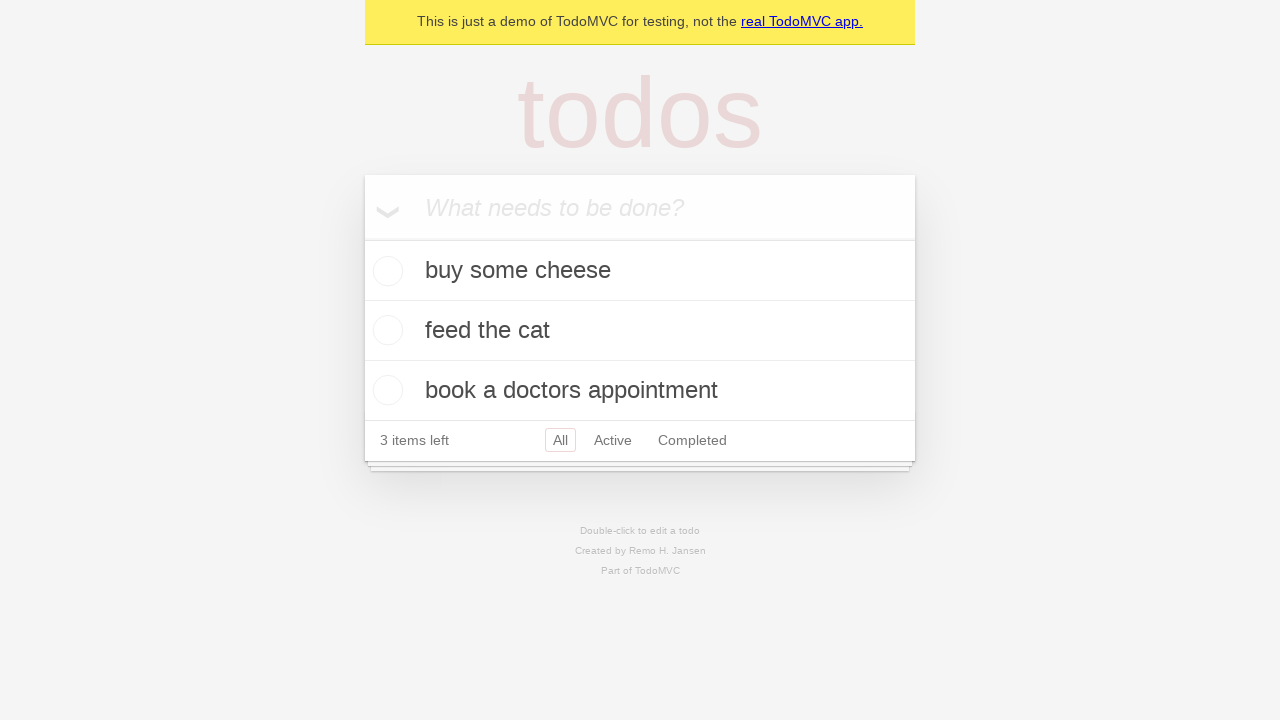

Checked checkbox on second todo item 'feed the cat' at (385, 330) on internal:testid=[data-testid="todo-item"s] >> nth=1 >> internal:role=checkbox
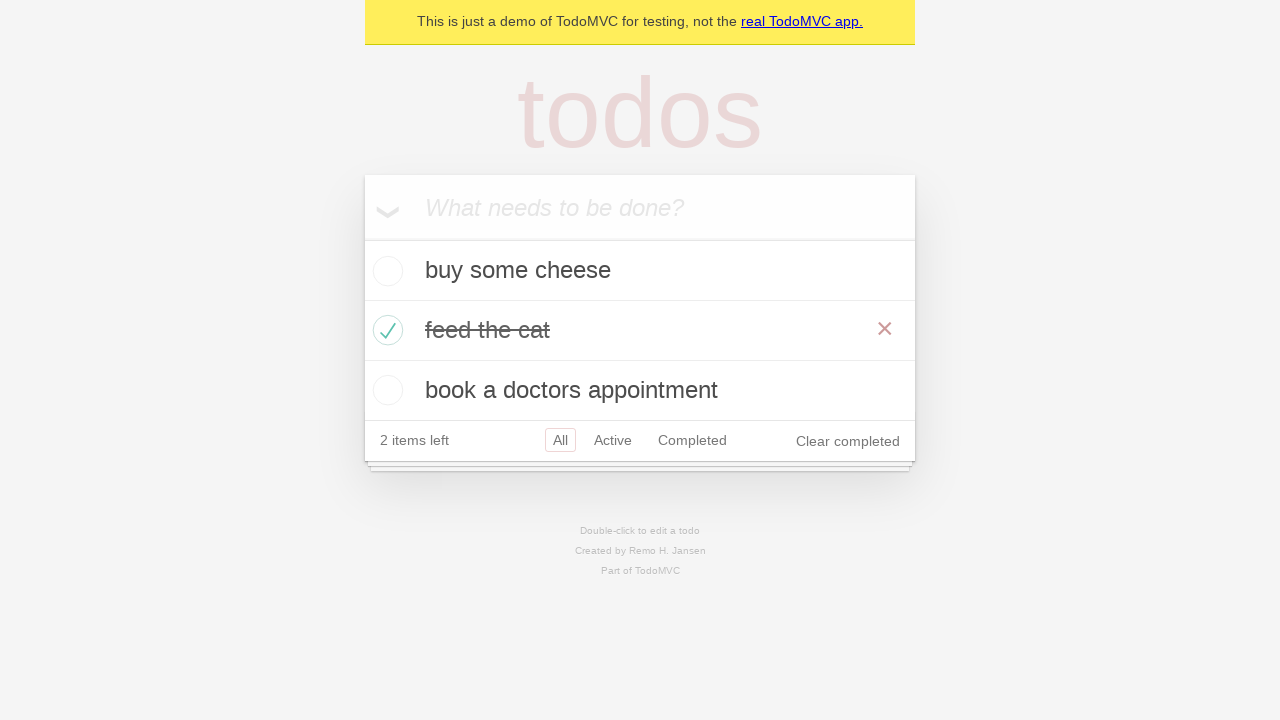

Clicked Completed filter to display only completed items at (692, 440) on internal:role=link[name="Completed"i]
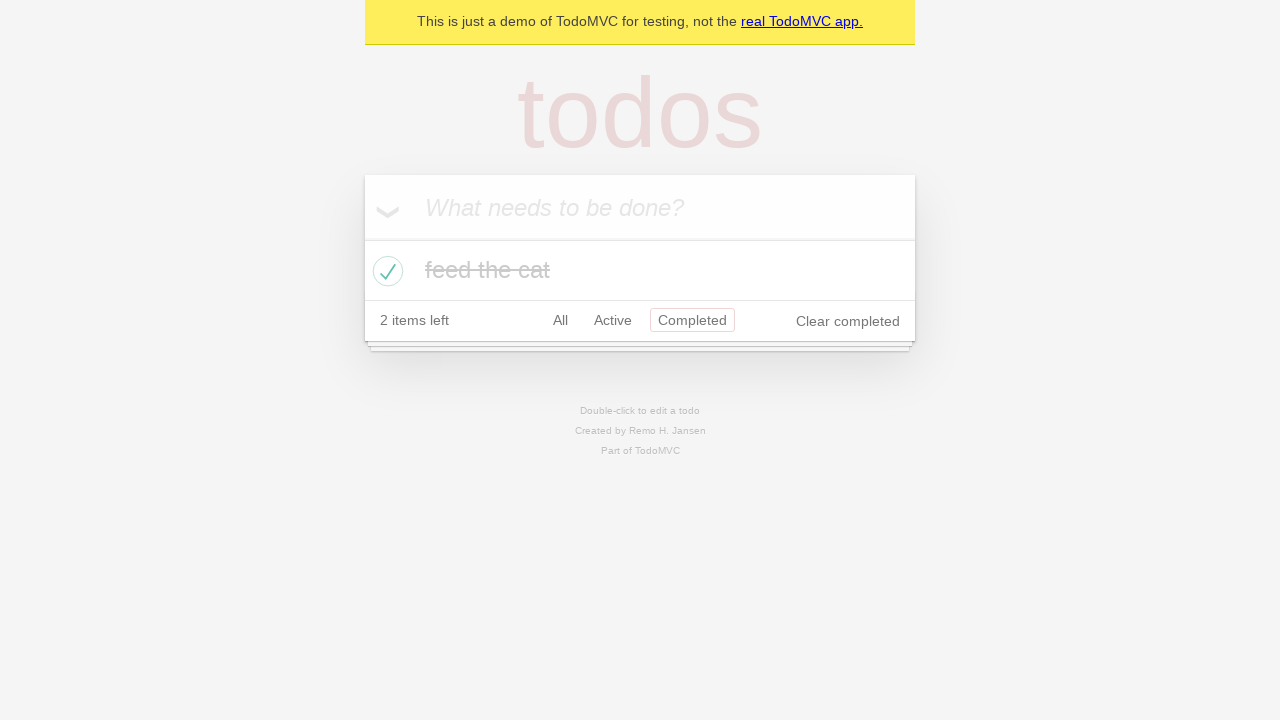

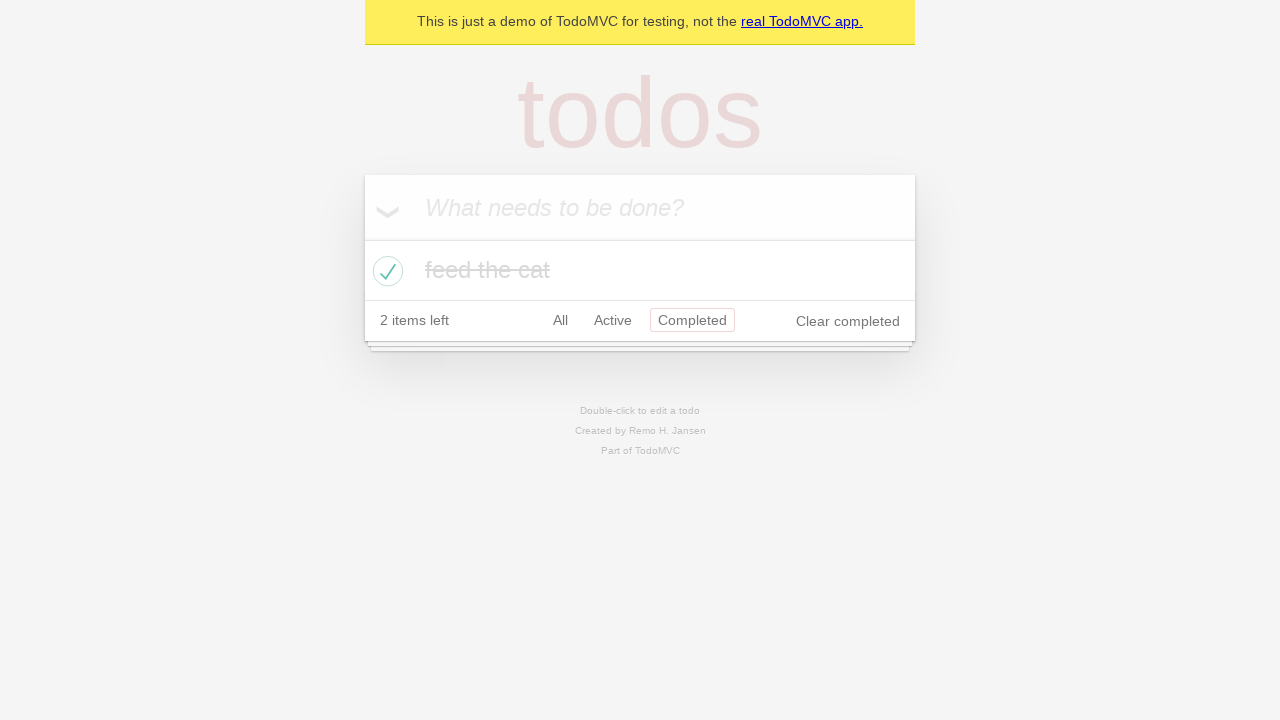